Tests dropdown menu interaction by clicking on a dropdown button and then selecting the Gmail link option

Starting URL: https://omayo.blogspot.com/

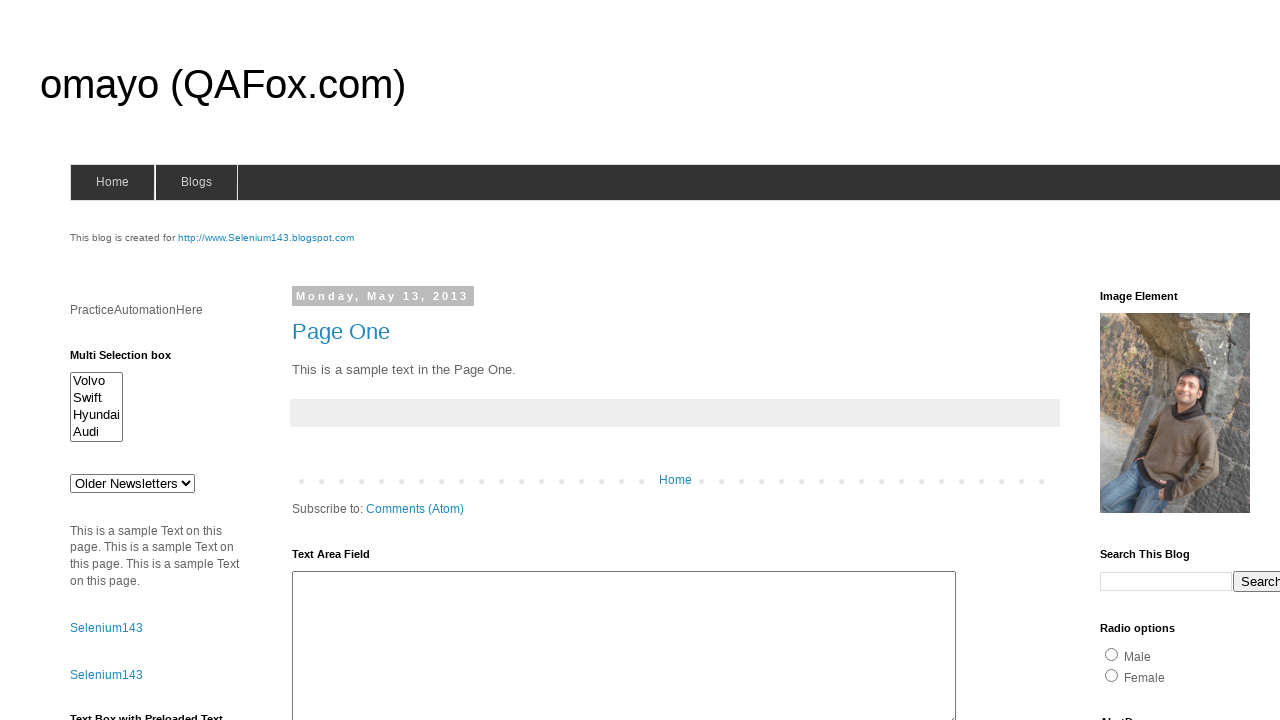

Clicked on dropdown button at (1227, 360) on .dropbtn
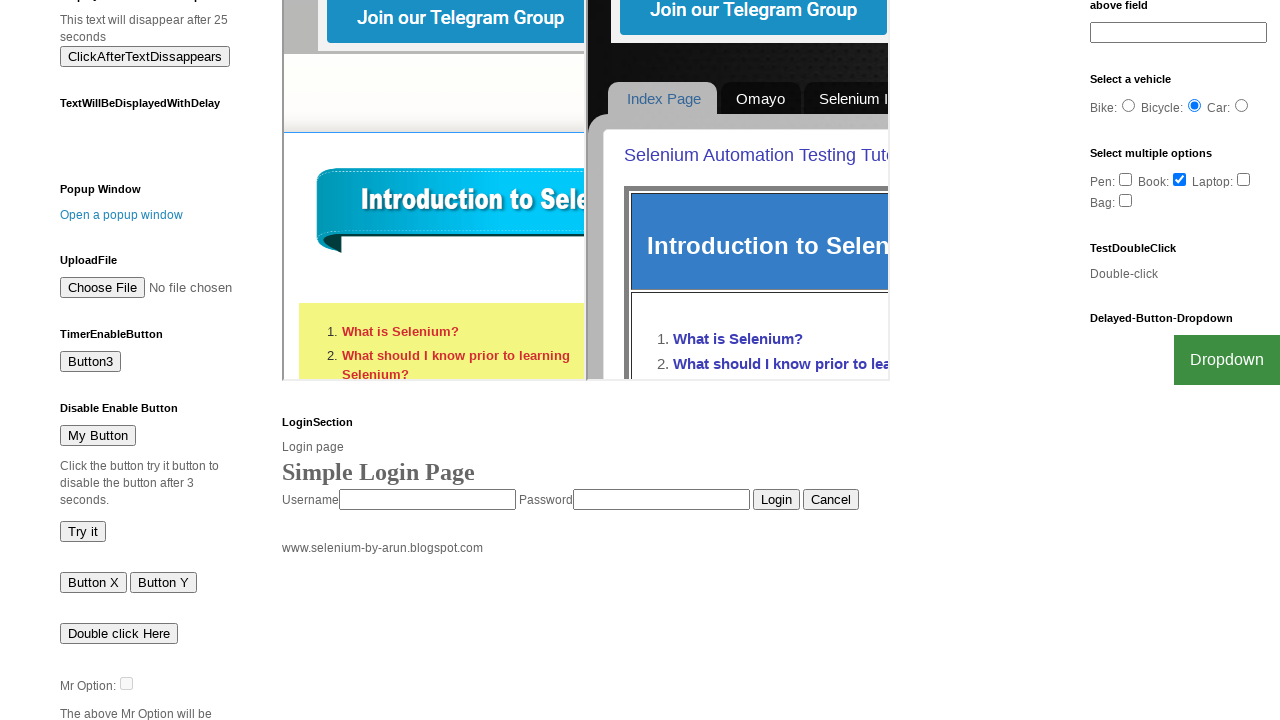

Selected Gmail link from dropdown menu at (1200, 700) on a:text('Gmail')
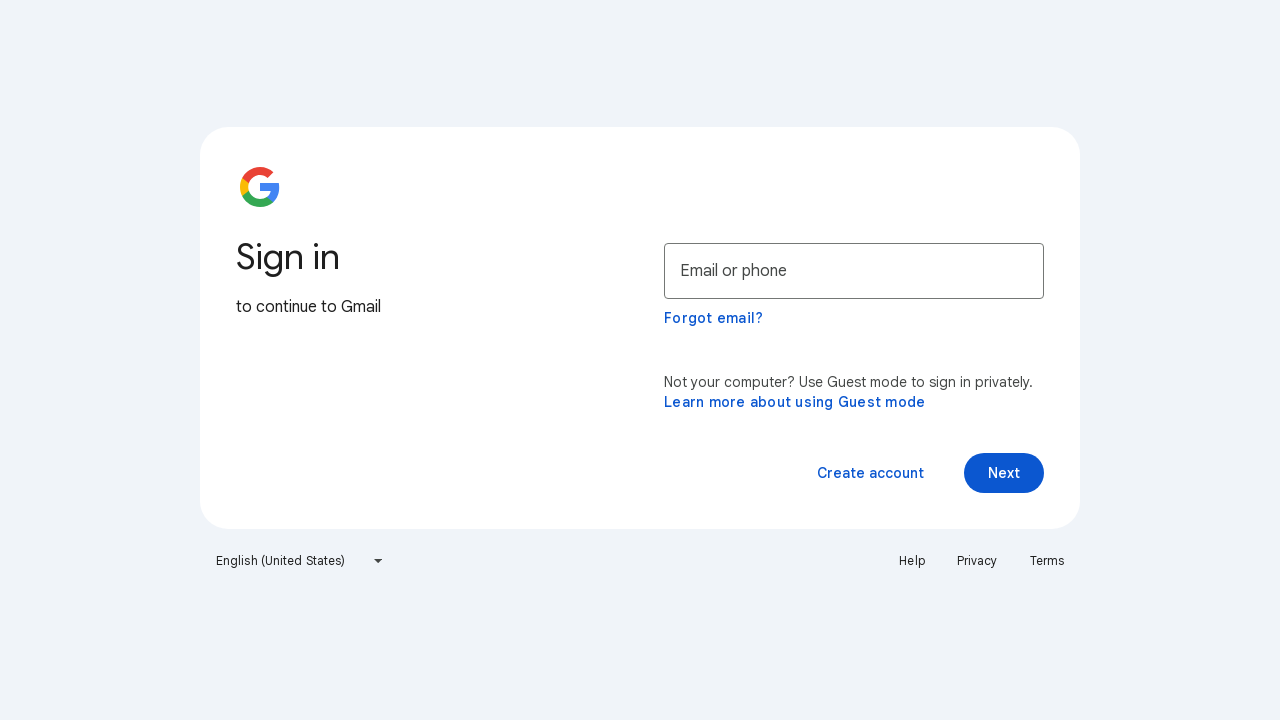

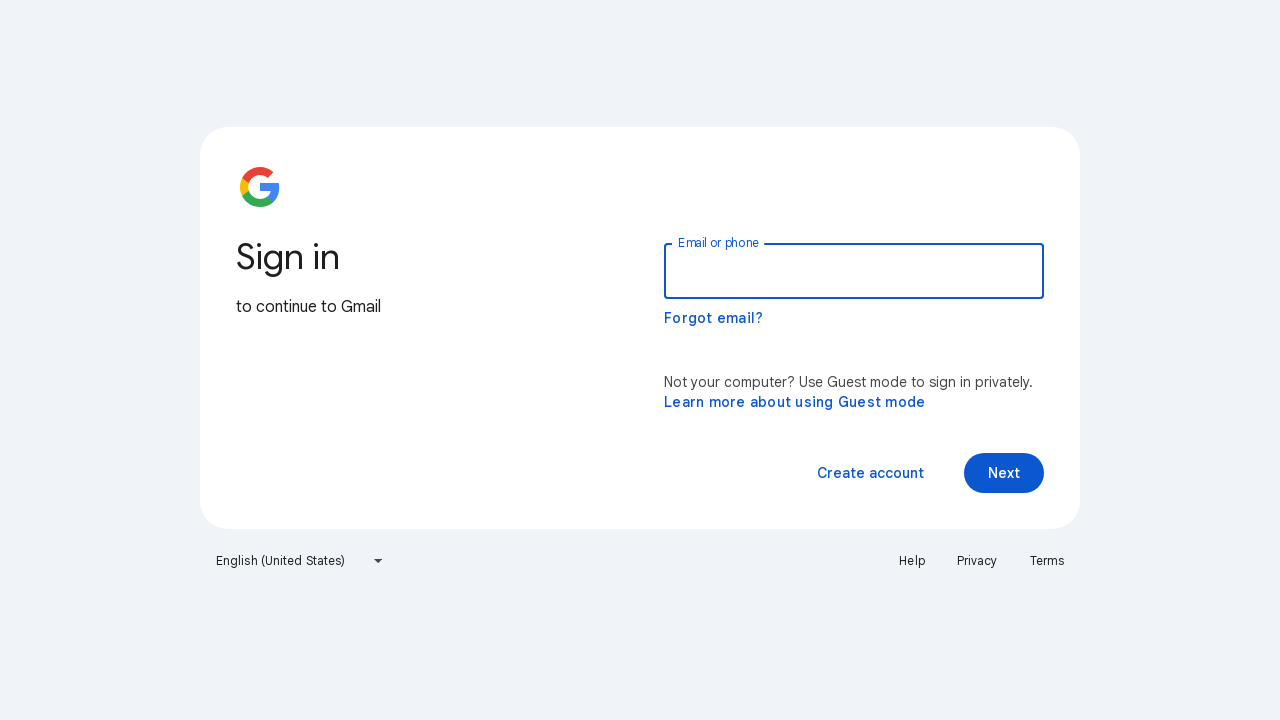